Tests show and hide functionality by entering text in a field, hiding it, then showing it again

Starting URL: https://www.letskodeit.com/practice

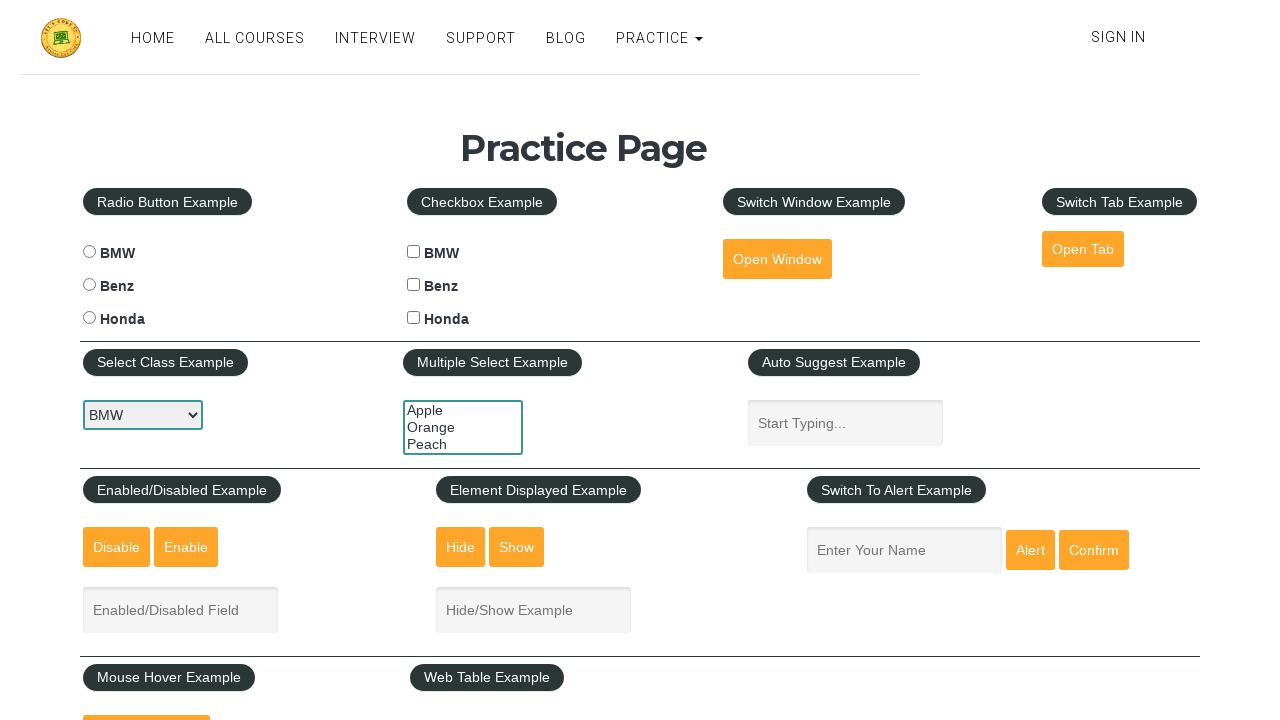

Entered 'Hello' in the displayed text field on #displayed-text
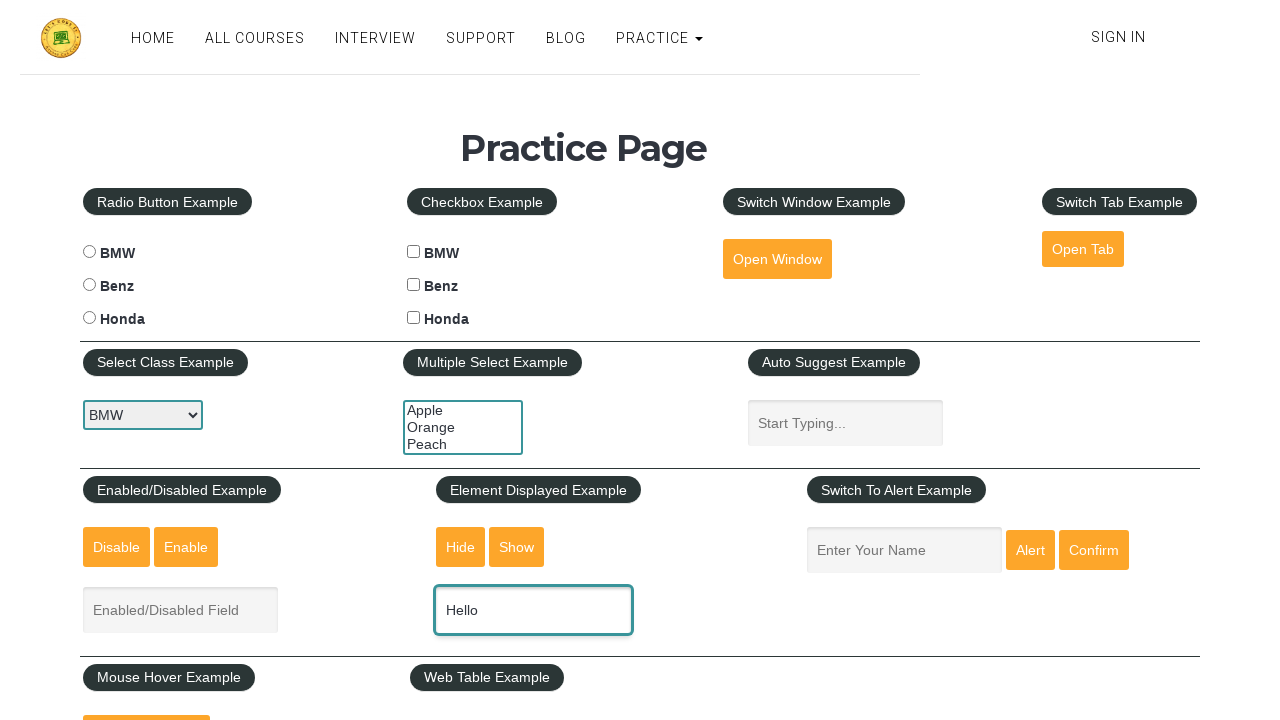

Clicked hide button to hide the text field at (461, 547) on #hide-textbox
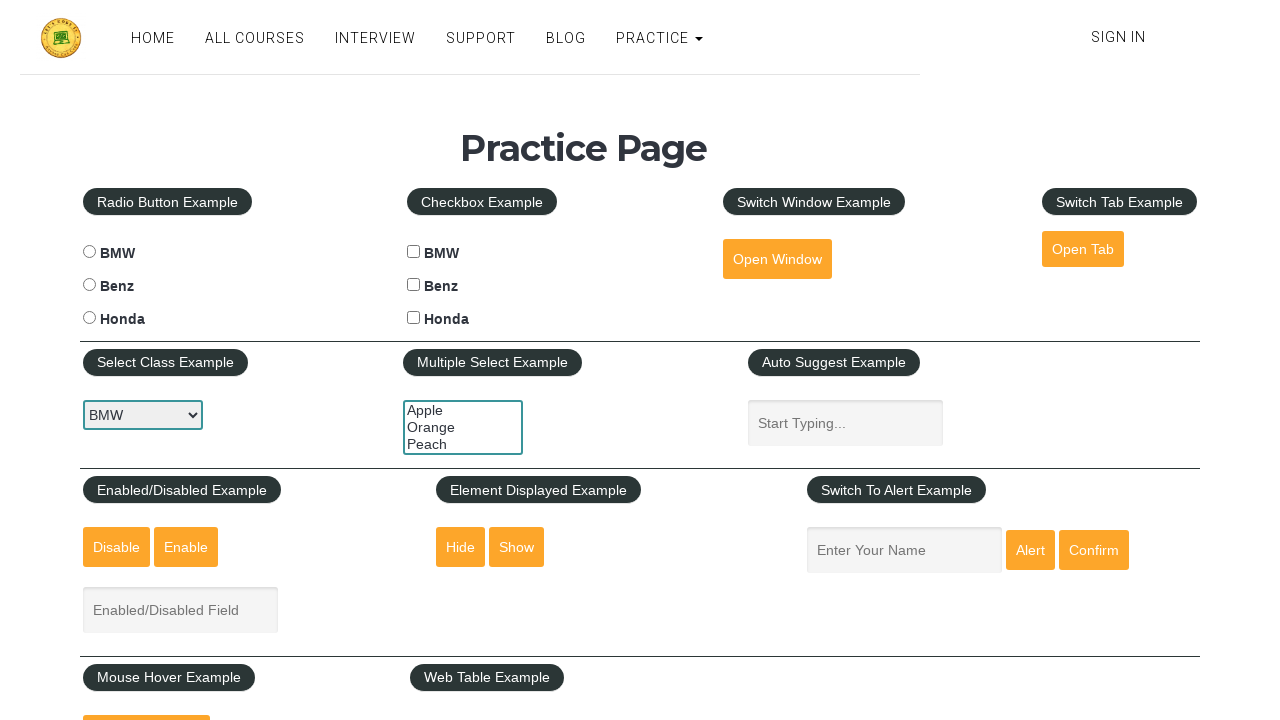

Clicked show button to display the text field again at (517, 547) on #show-textbox
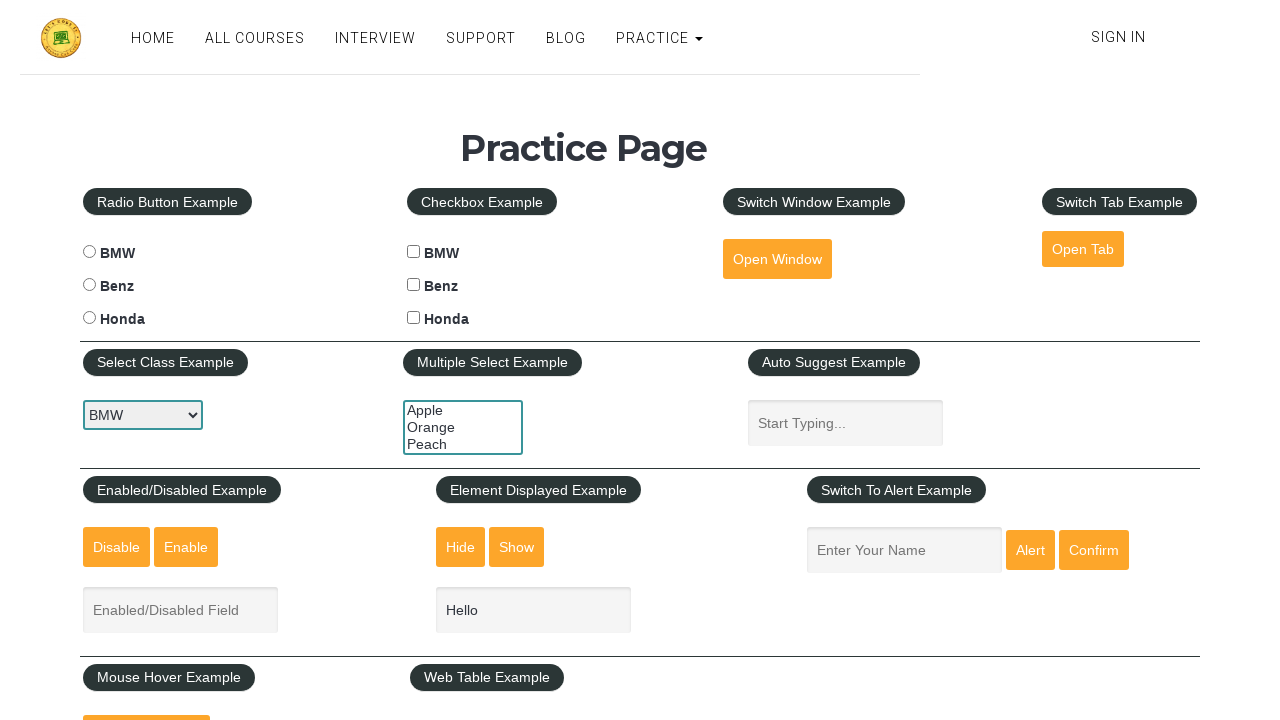

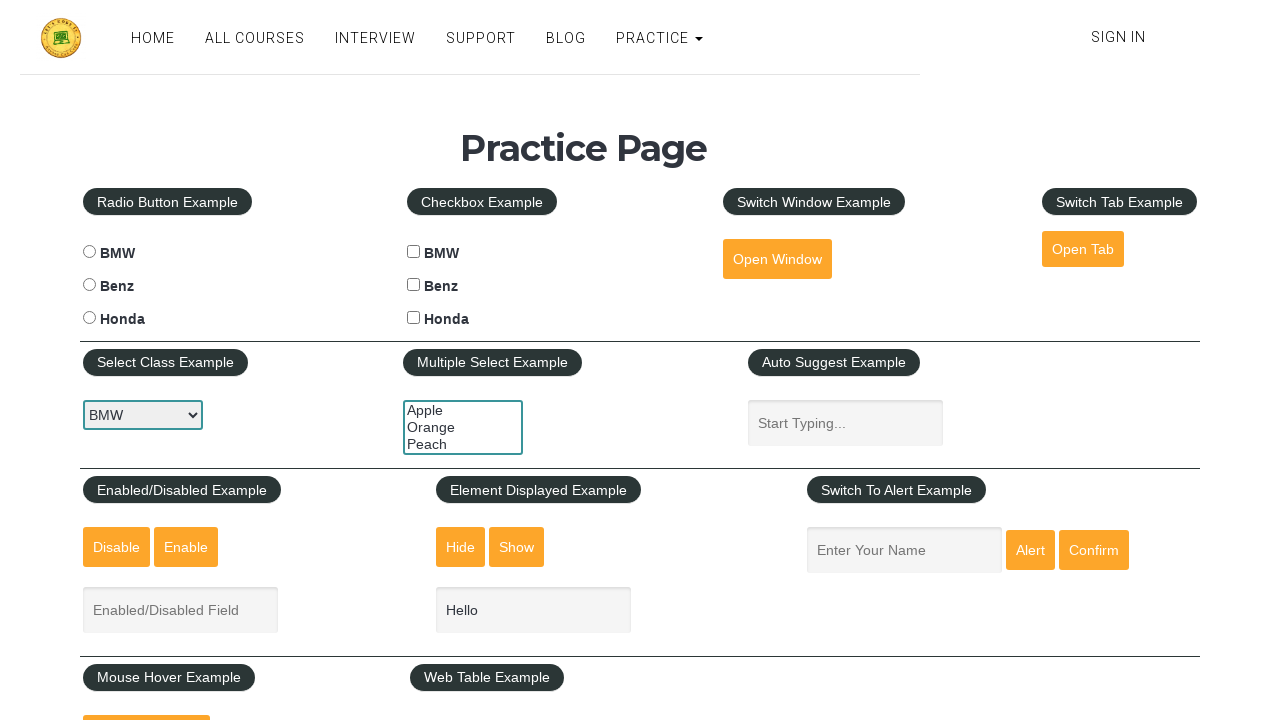